Tests browser navigation functionality by navigating between two URLs and using browser back/forward buttons to traverse browser history.

Starting URL: http://demo.guru99.com/V4/

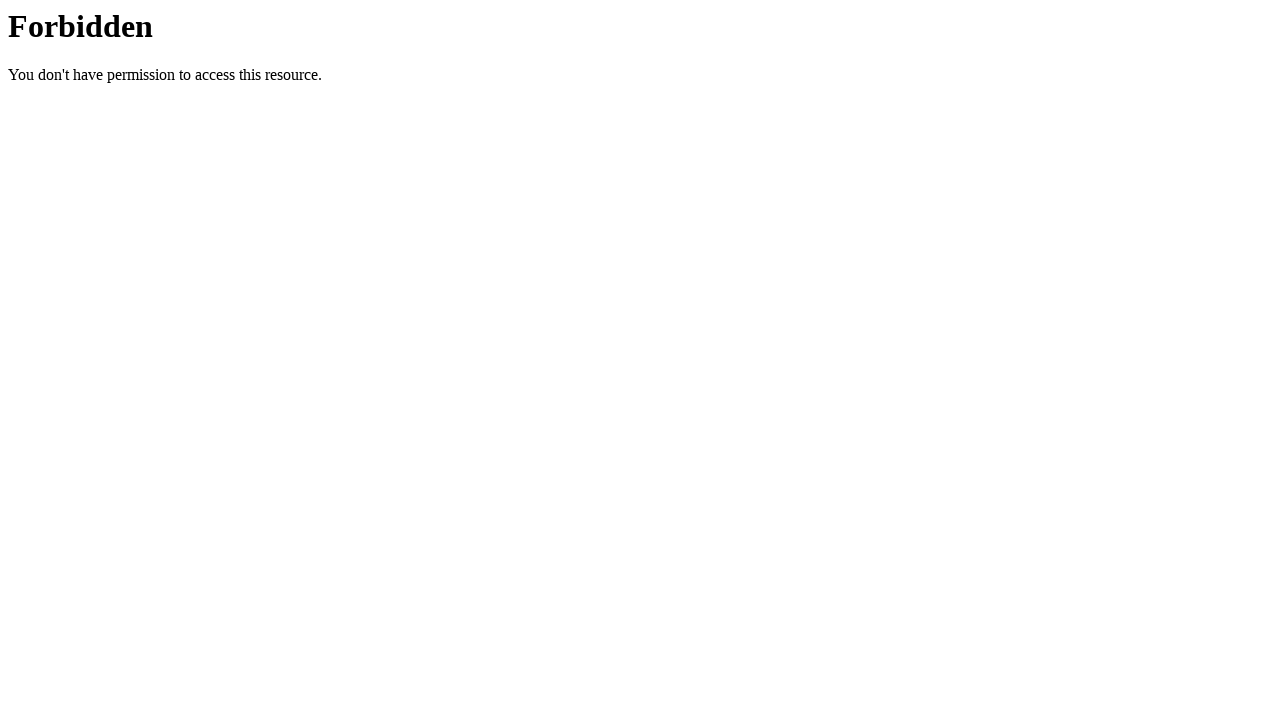

Navigated to https://www.pavantestingtools.com/
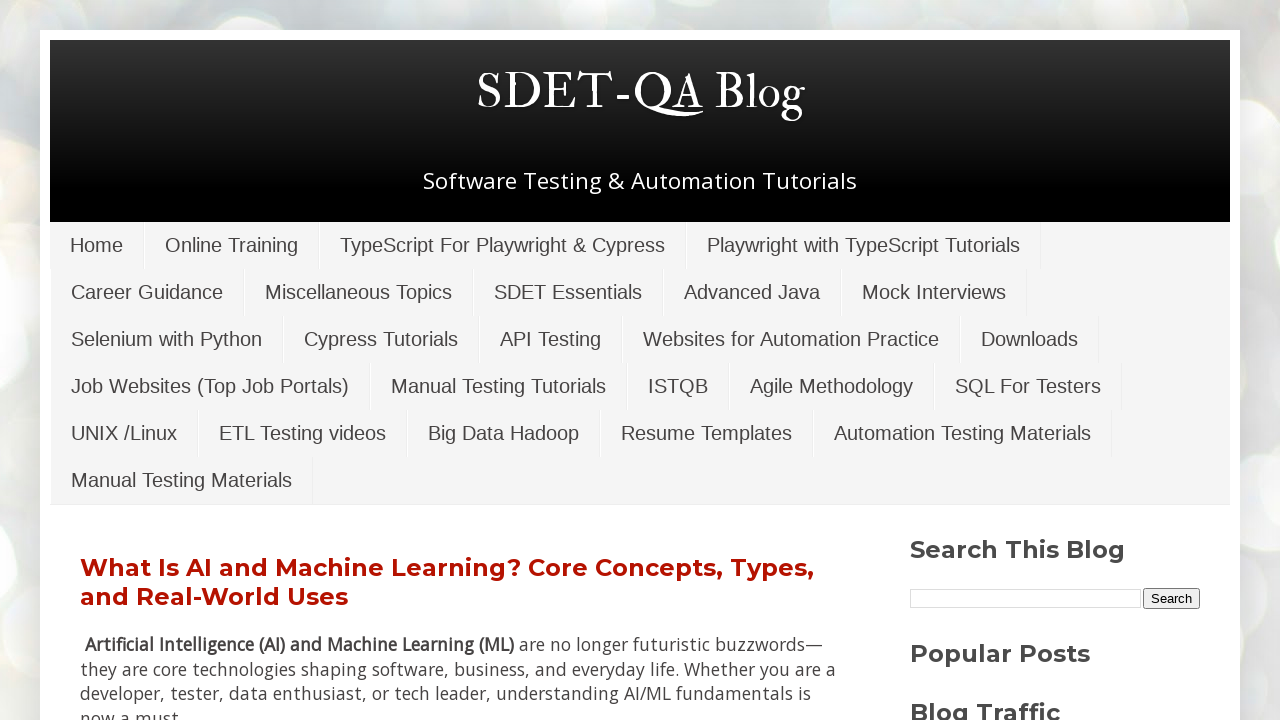

Second URL page loaded completely
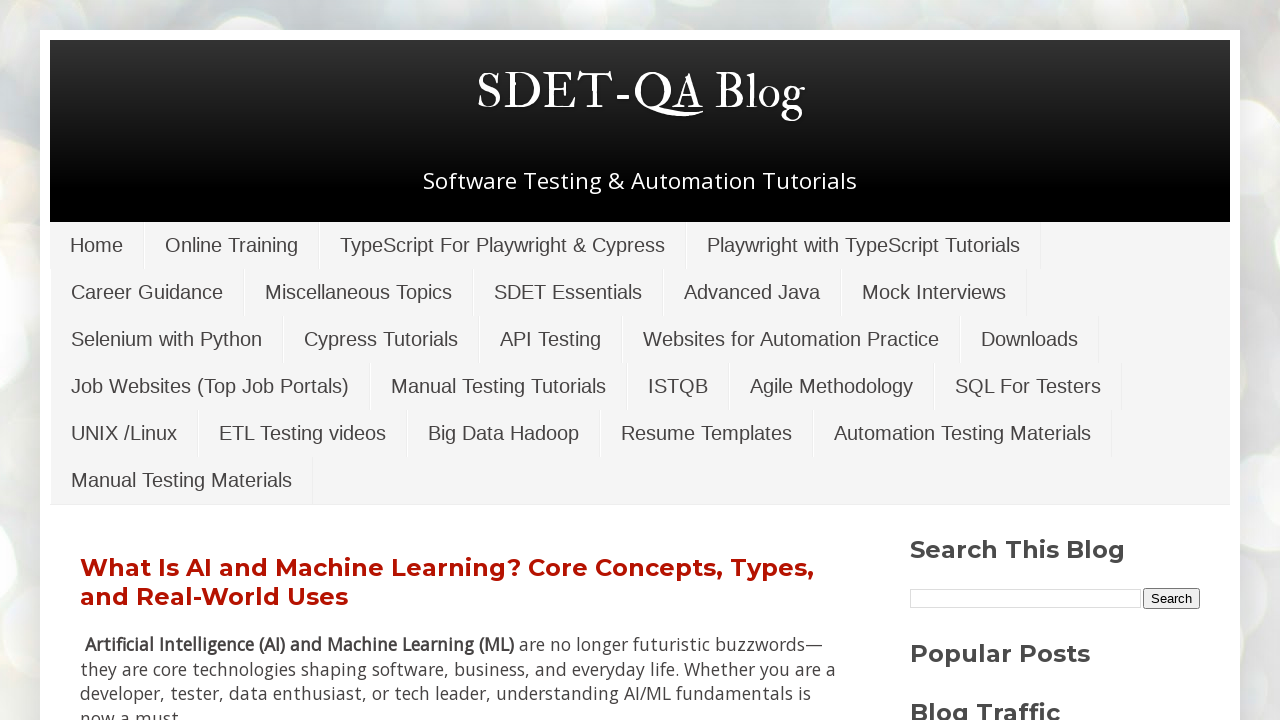

Clicked browser back button to navigate to first URL
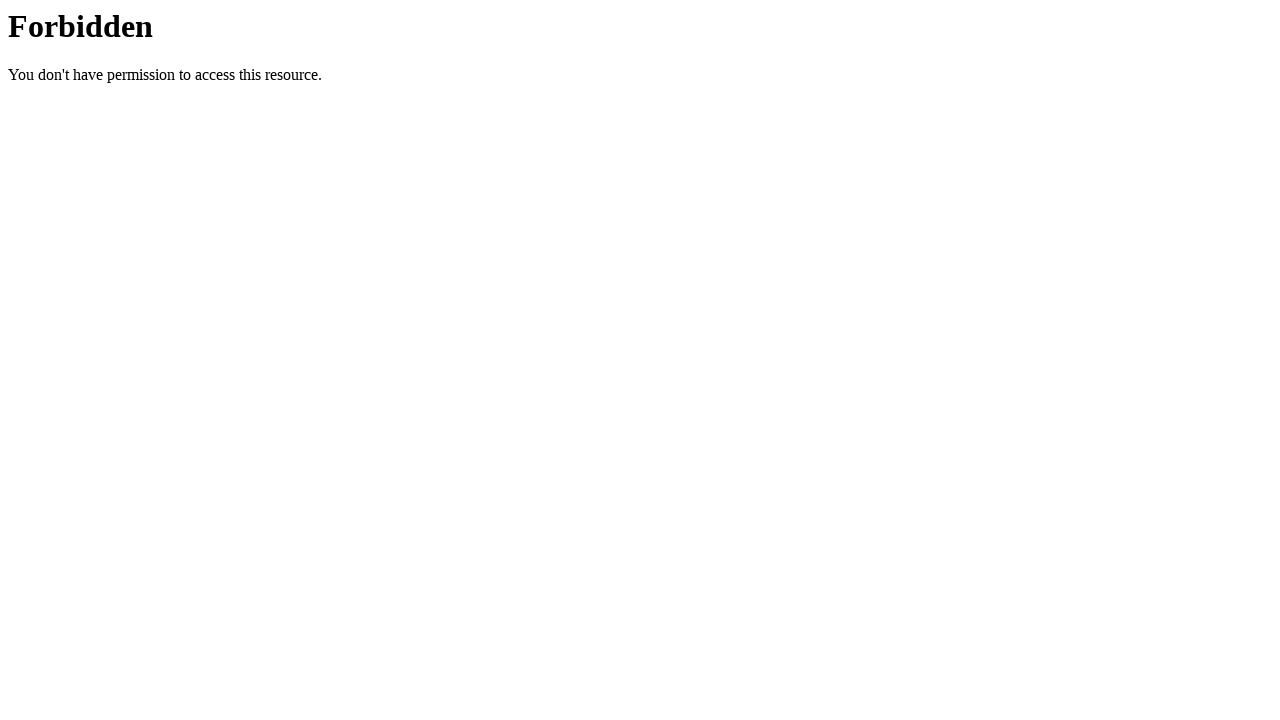

First URL page loaded after navigation back
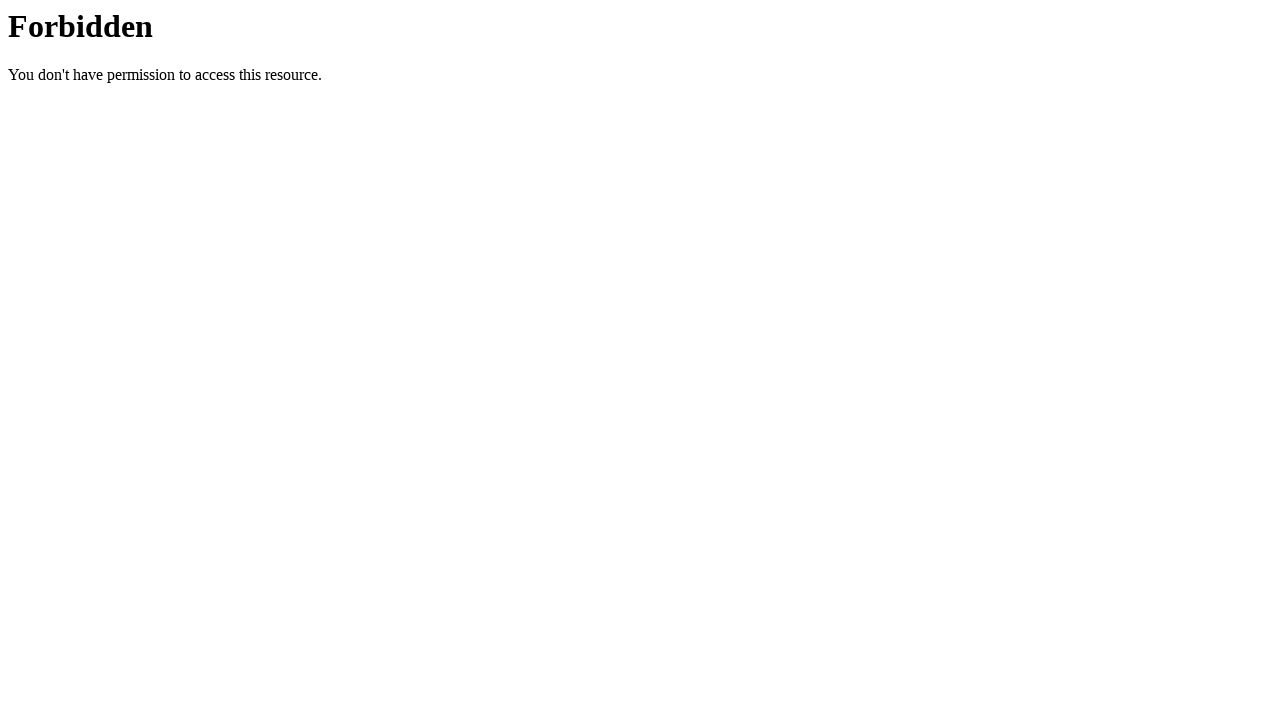

Clicked browser forward button to navigate to second URL
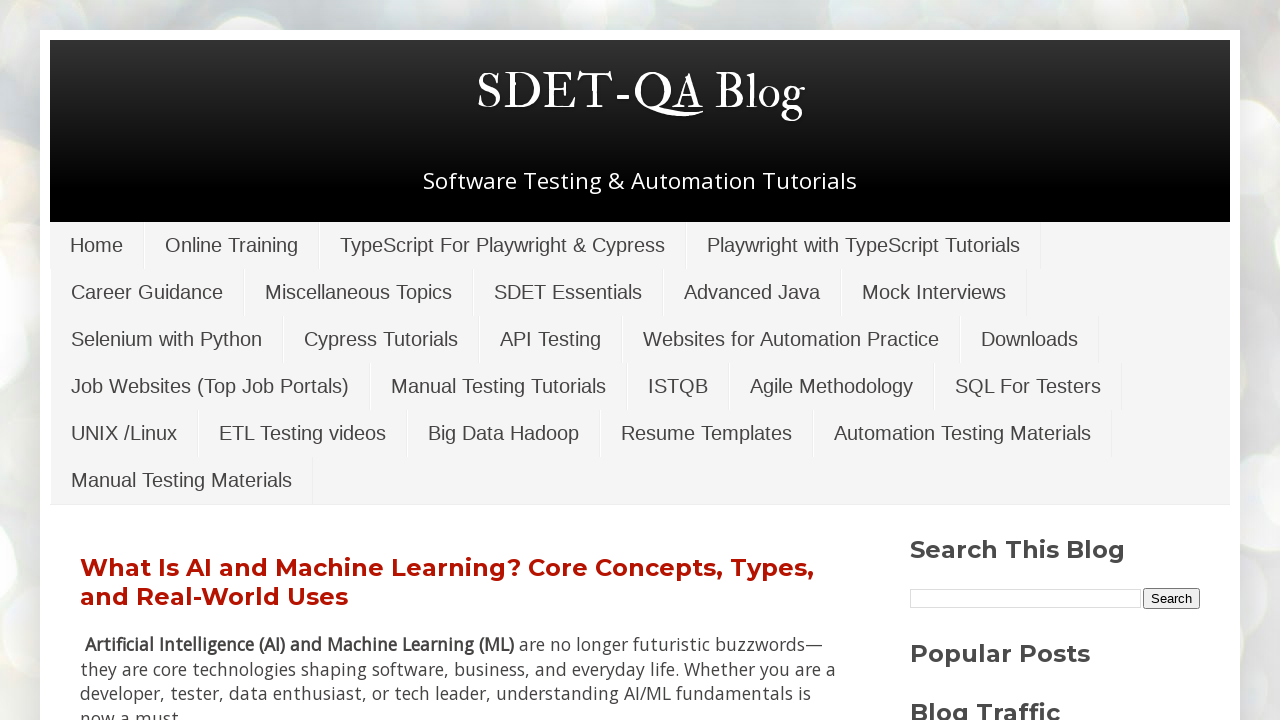

Second URL page loaded after navigation forward
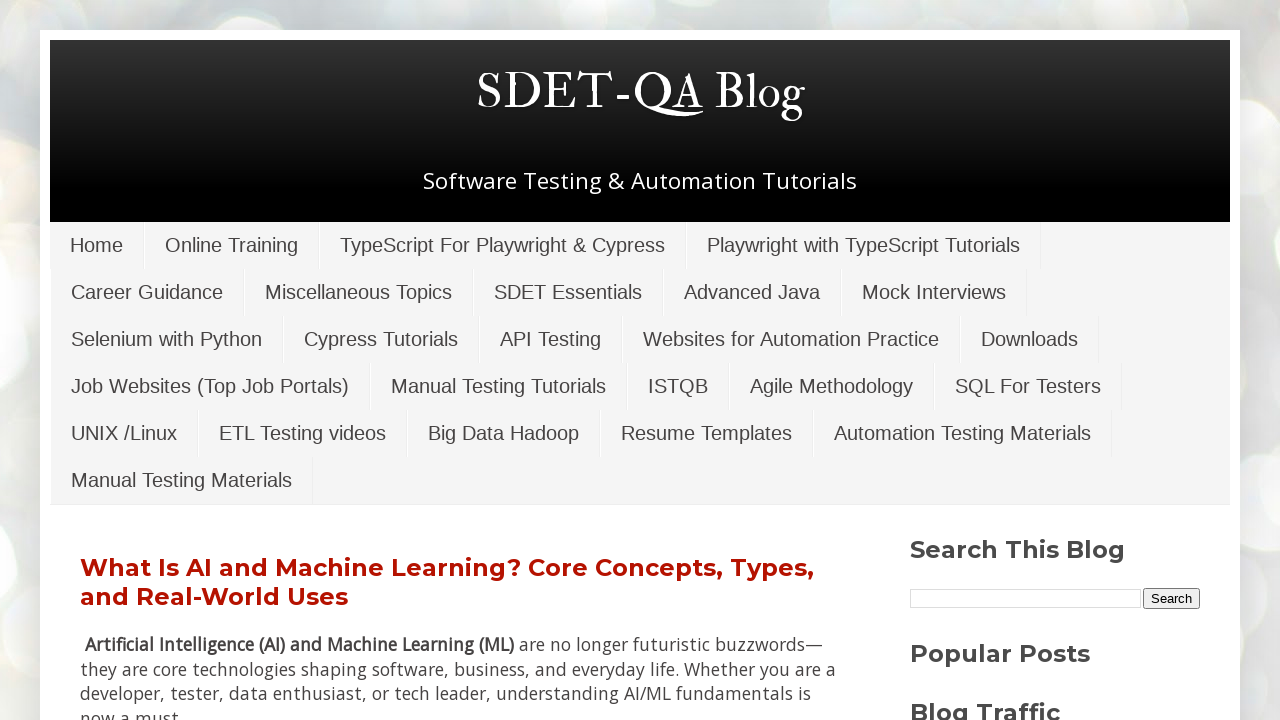

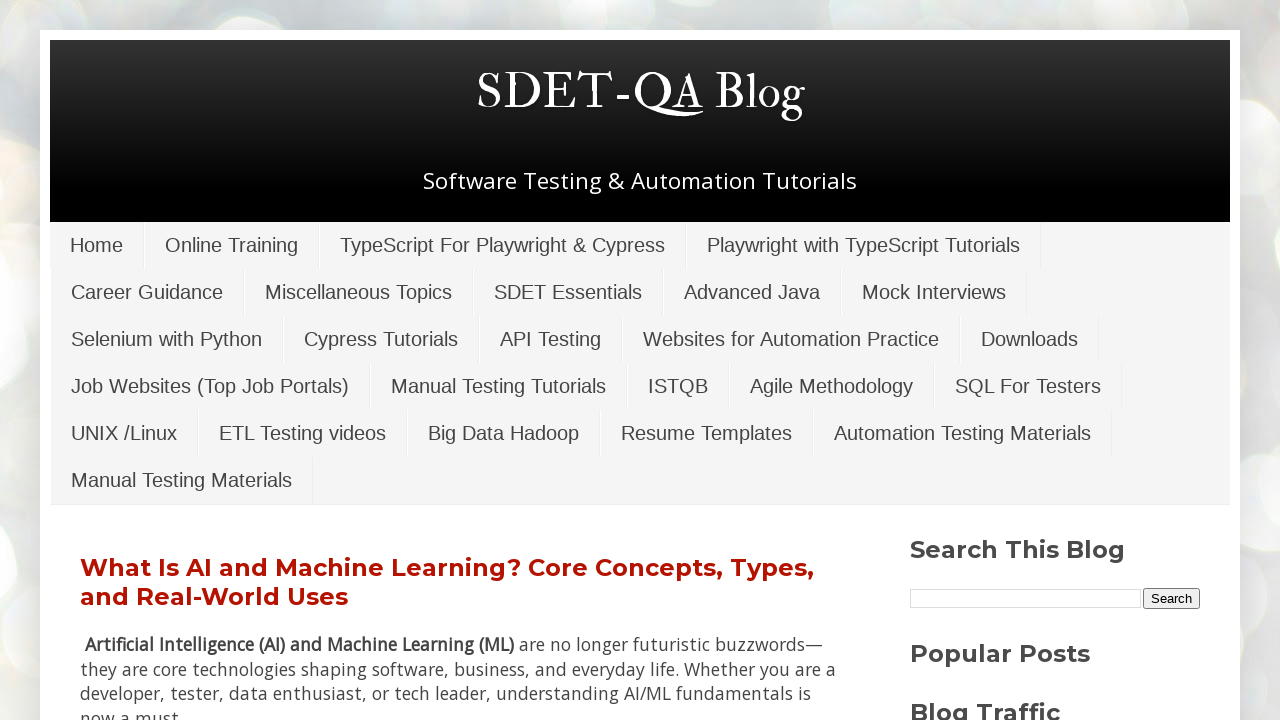